Tests drag and drop functionality by dragging the "Drag me" element and dropping it onto the "Drop here" target area, then verifies the text changes to "Dropped!"

Starting URL: https://demoqa.com/droppable

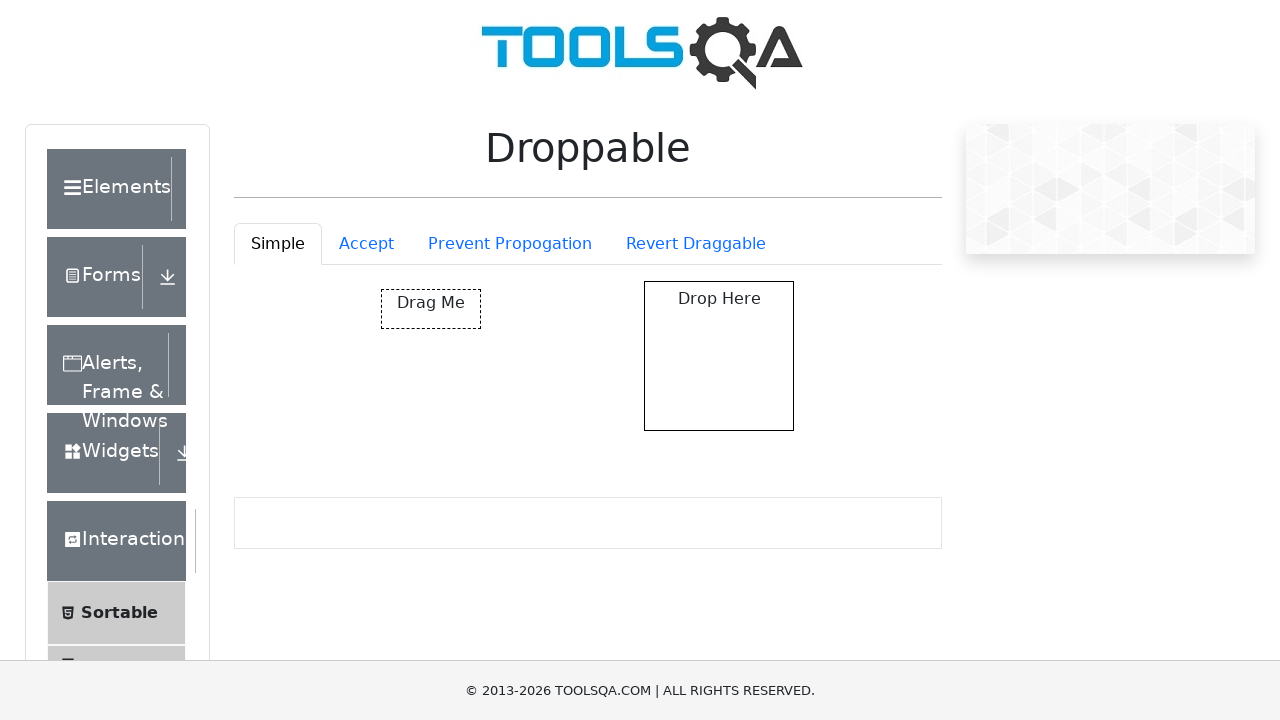

Located the 'Drag me' element
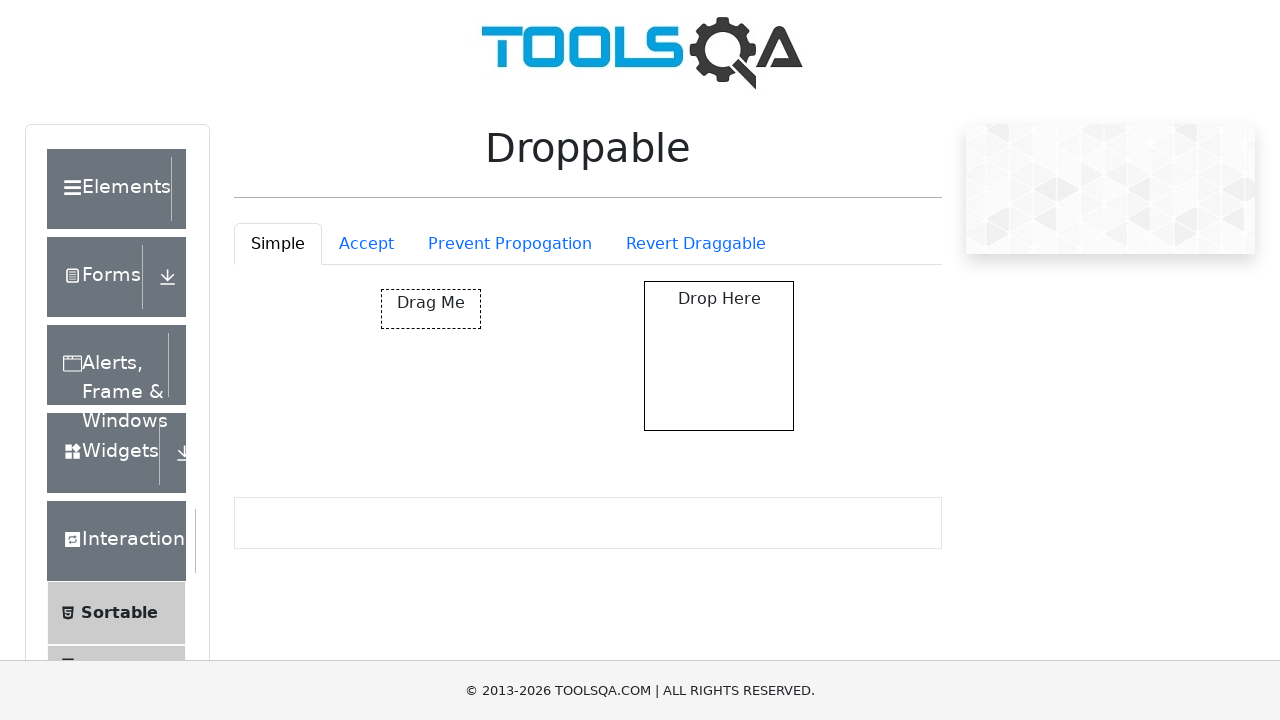

Located the drop target area
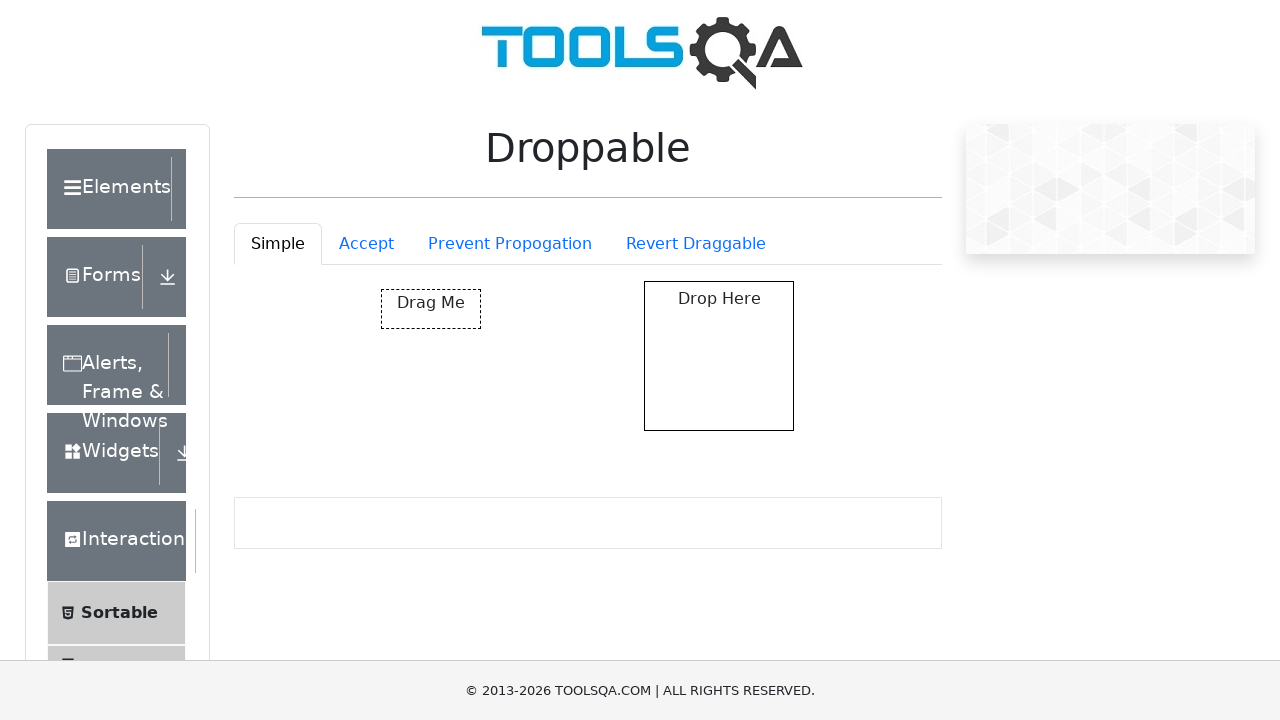

Dragged 'Drag me' element and dropped it onto the target area at (719, 356)
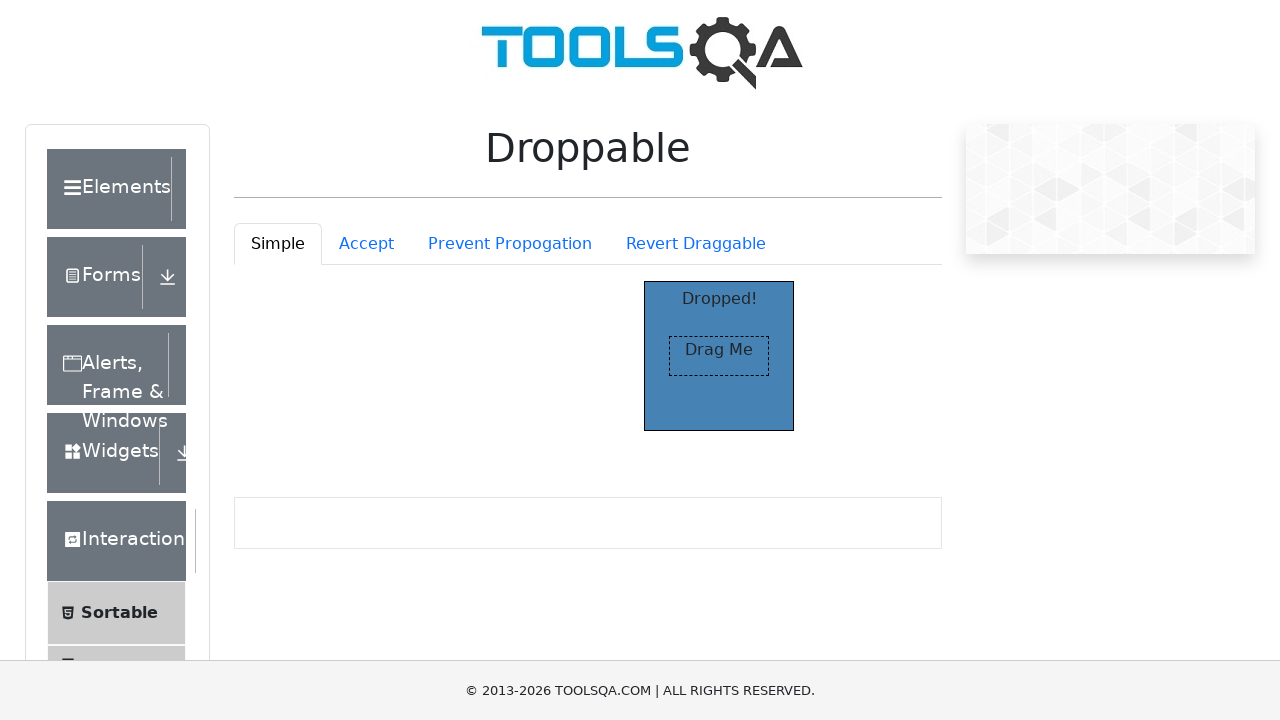

Located the 'Dropped!' text element
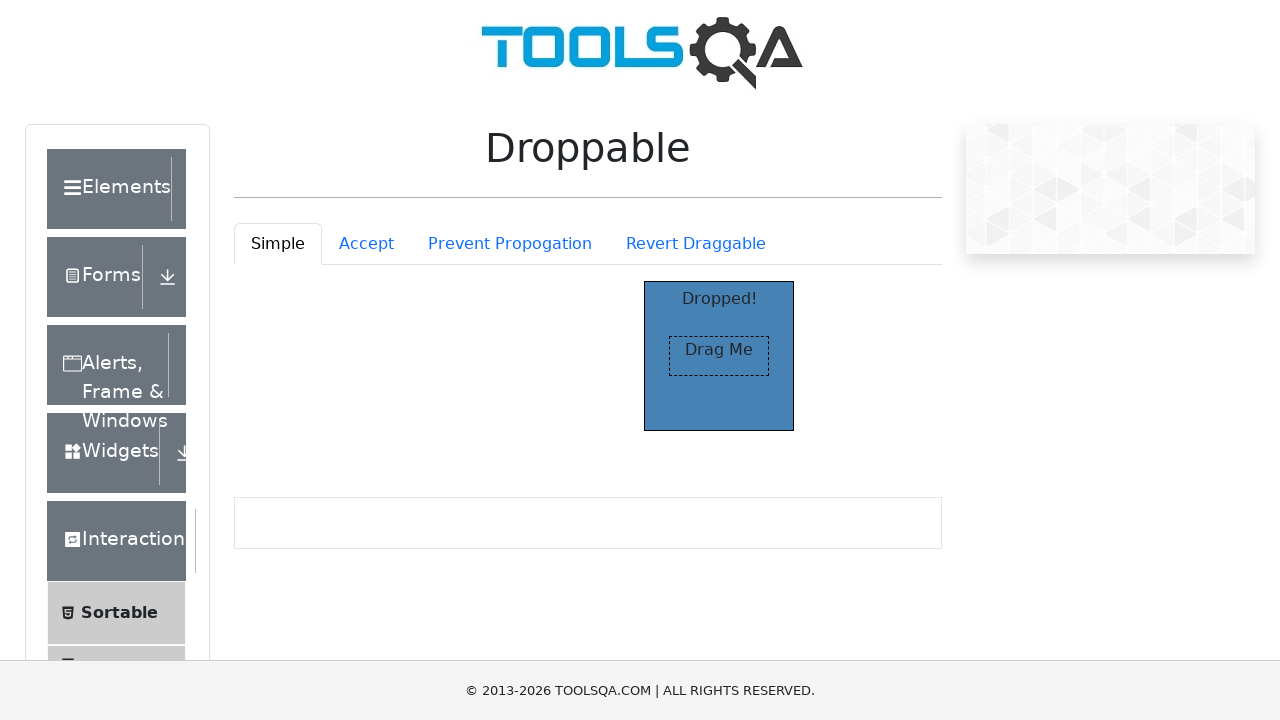

Verified that the text changed to 'Dropped!' confirming successful drop
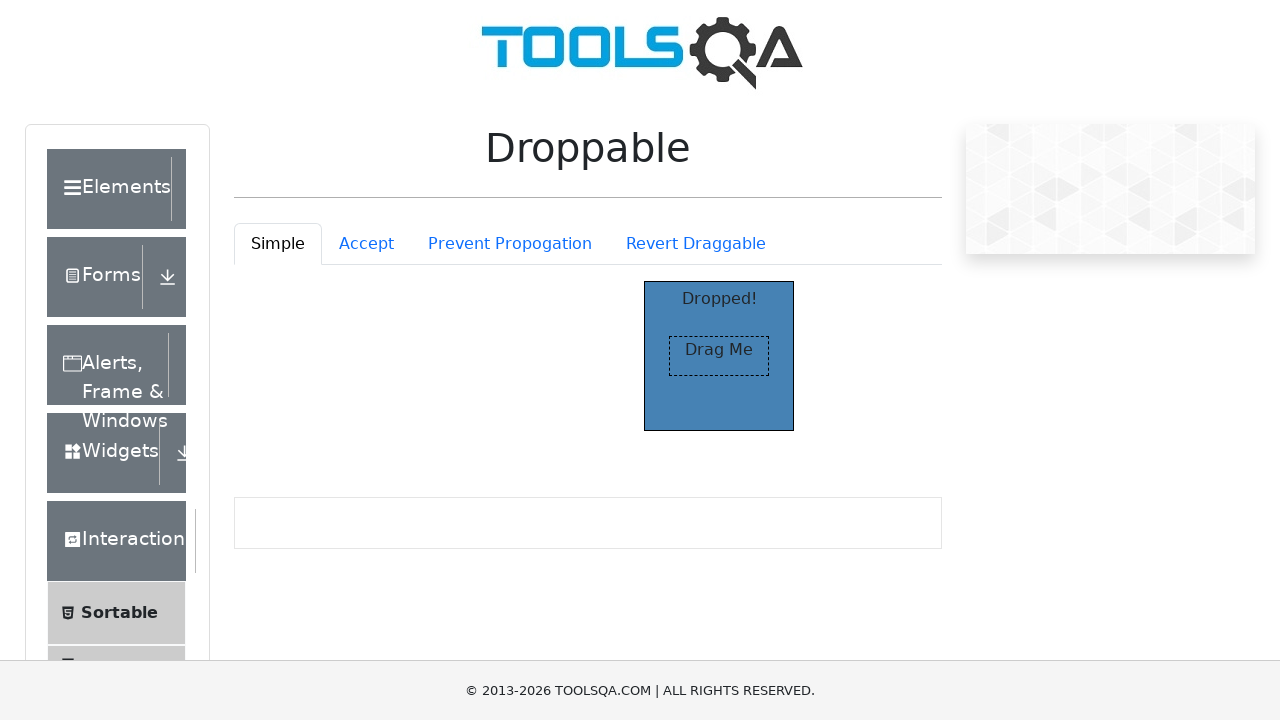

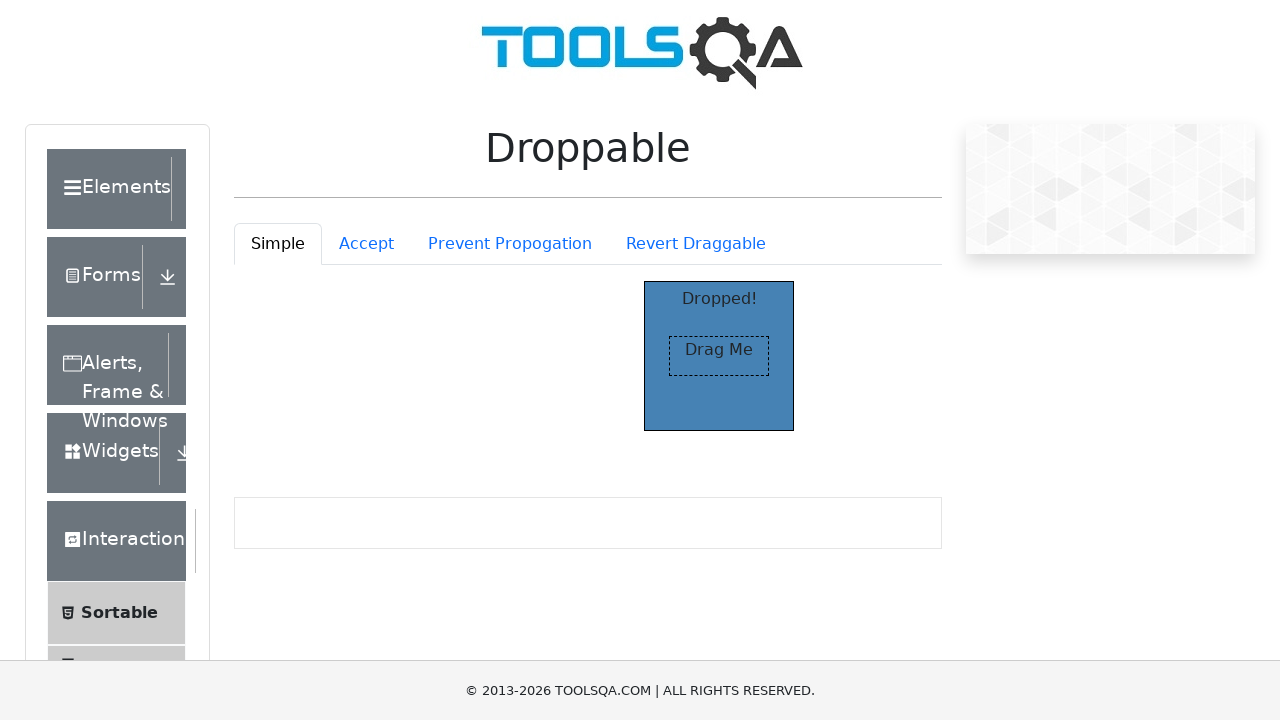